Tests opening a new browser window from a practice page, switching to the new window containing courses, scrolling to the bottom, and verifying that 11 course elements are displayed.

Starting URL: https://www.letskodeit.com/practice

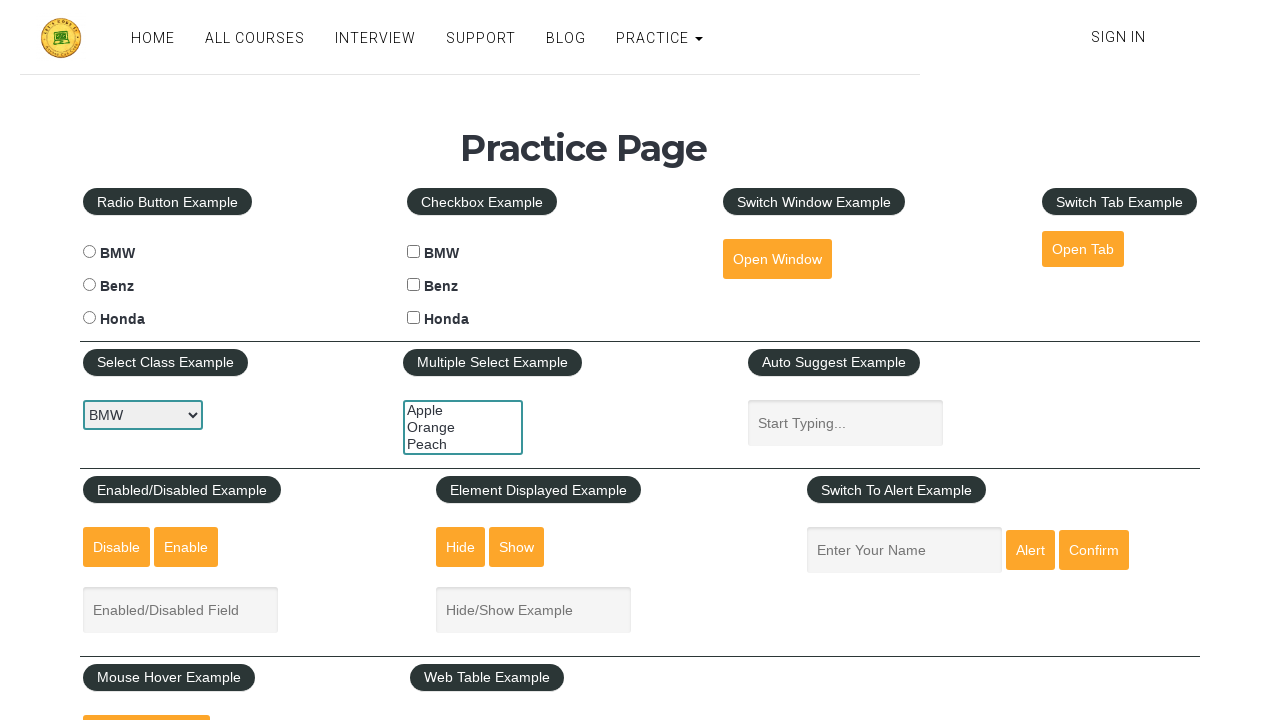

Practice Page loaded and h1 element found
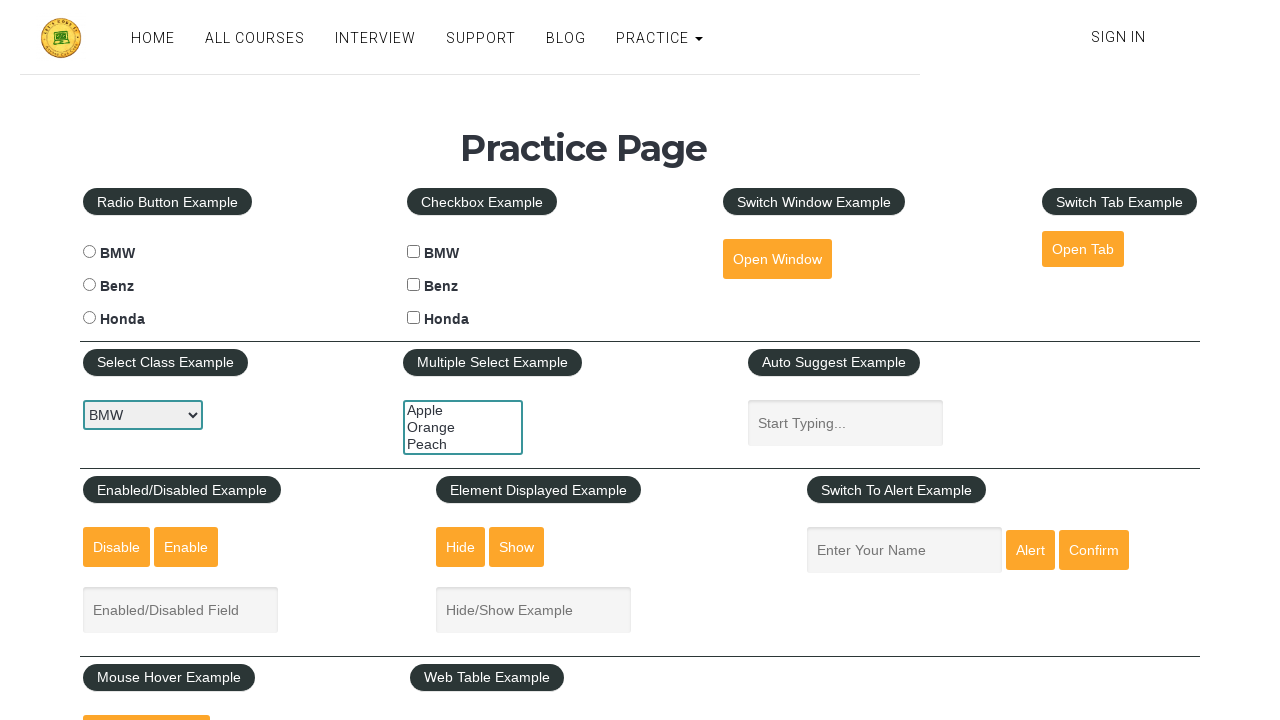

Stored reference to original practice page
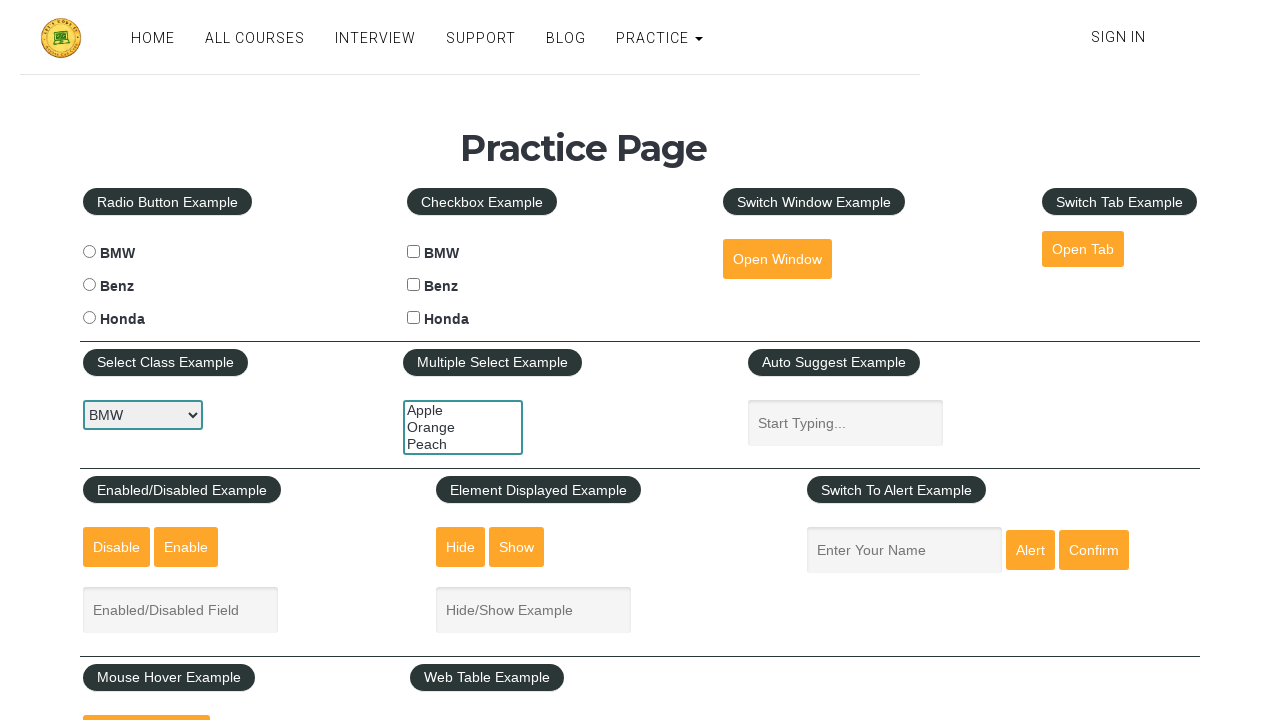

Clicked 'Open Window' button to open new window at (777, 259) on #openwindow
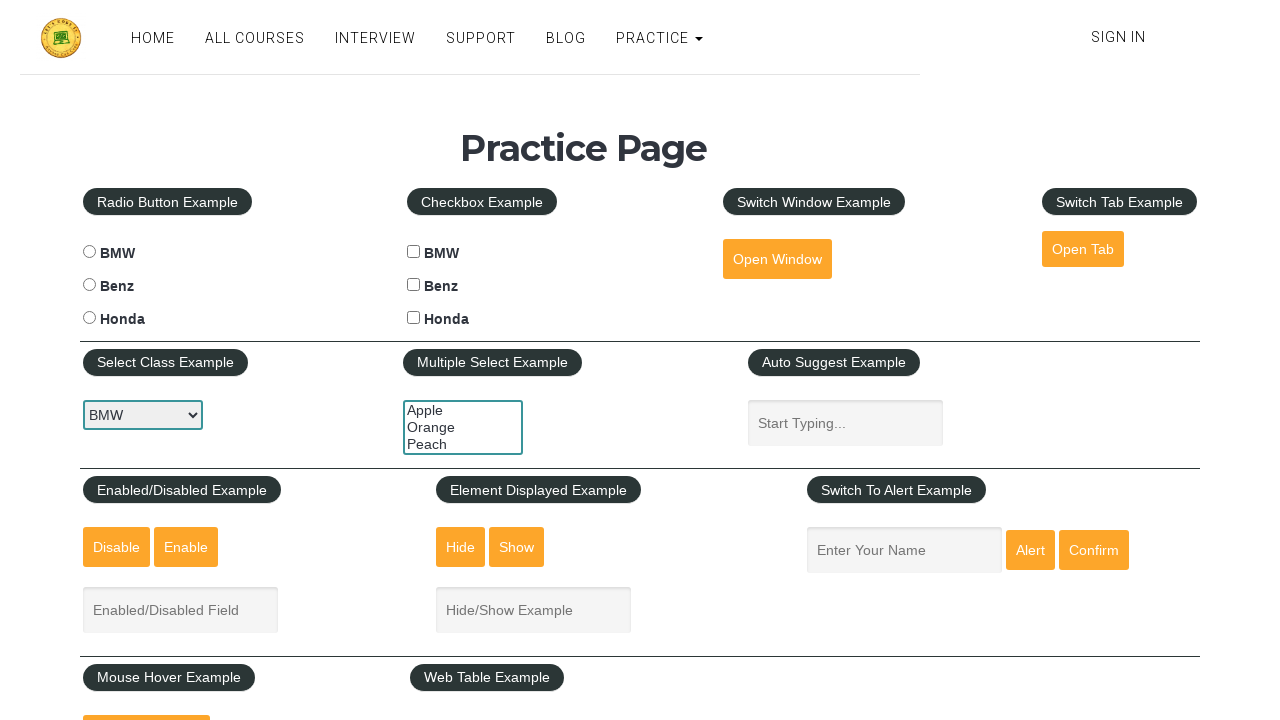

Captured new window/page object
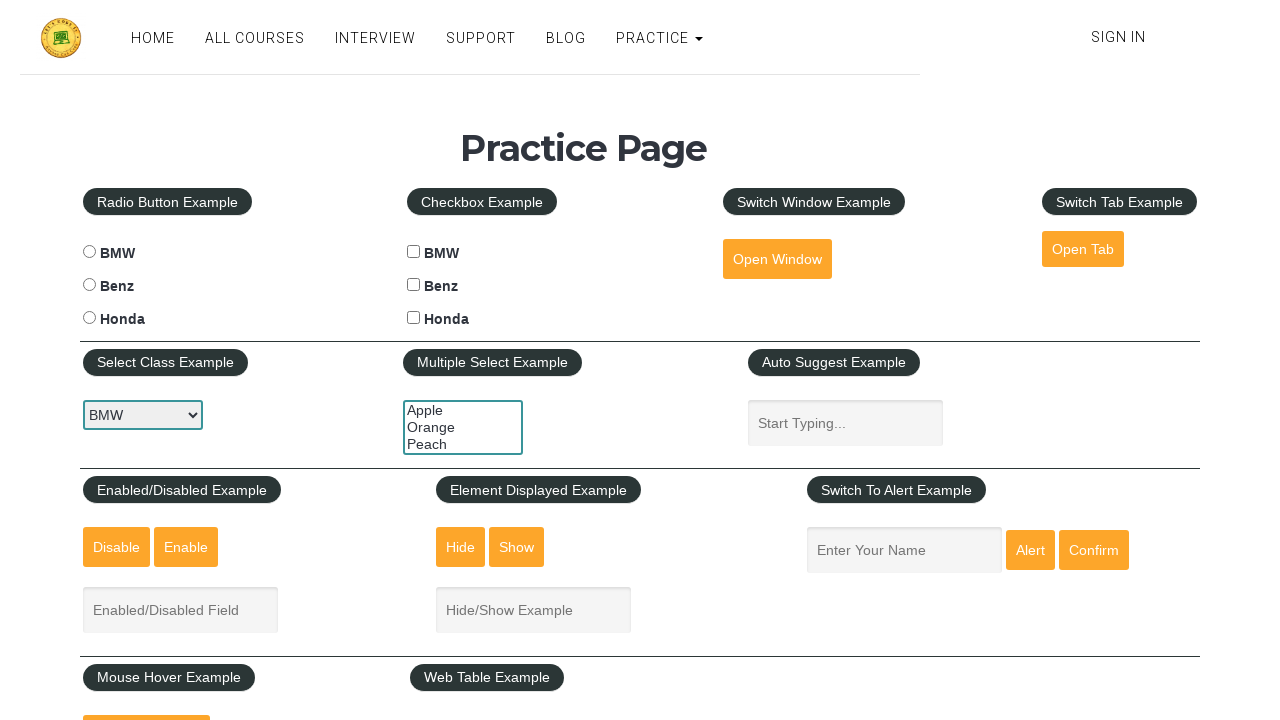

New page loaded and reached domcontentloaded state
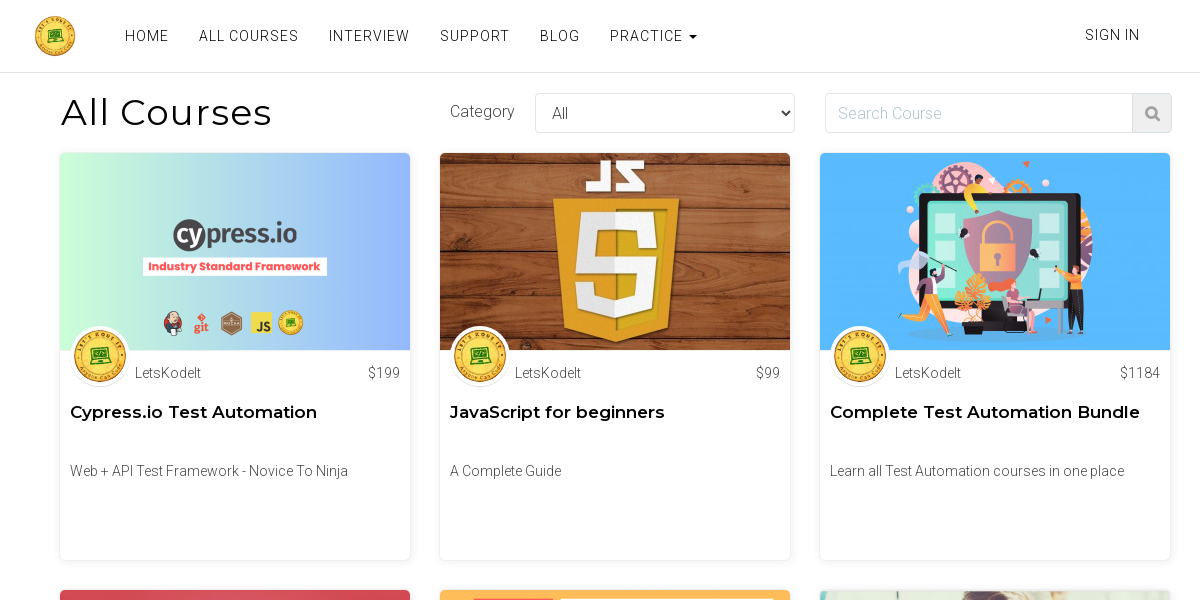

Scrolled to the bottom of the new page
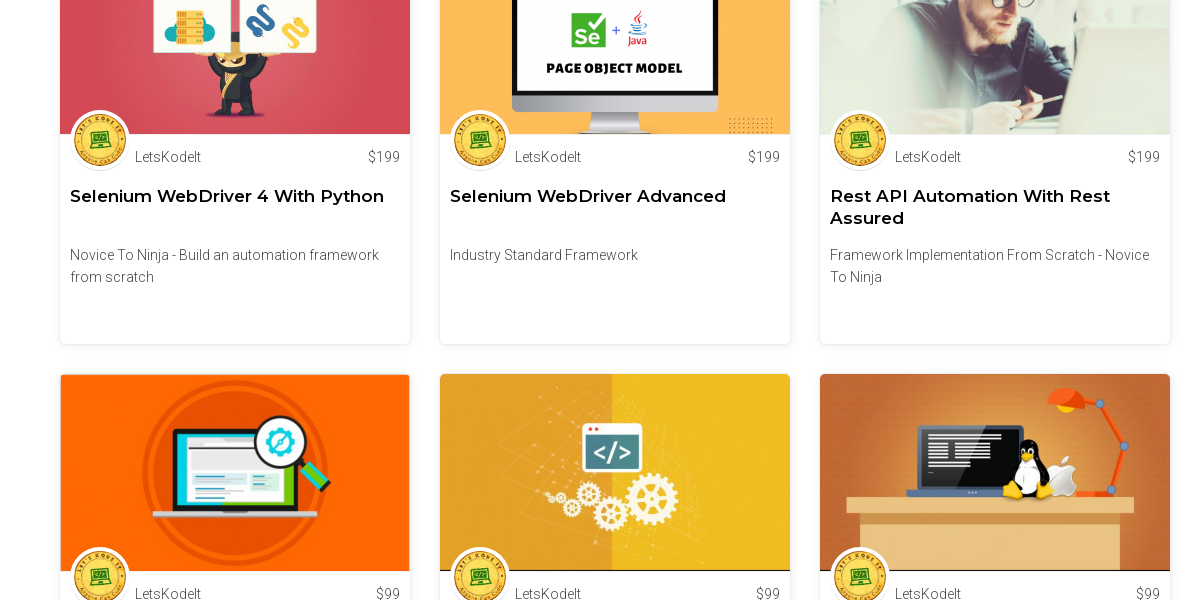

Waited 2 seconds for content to load after scroll
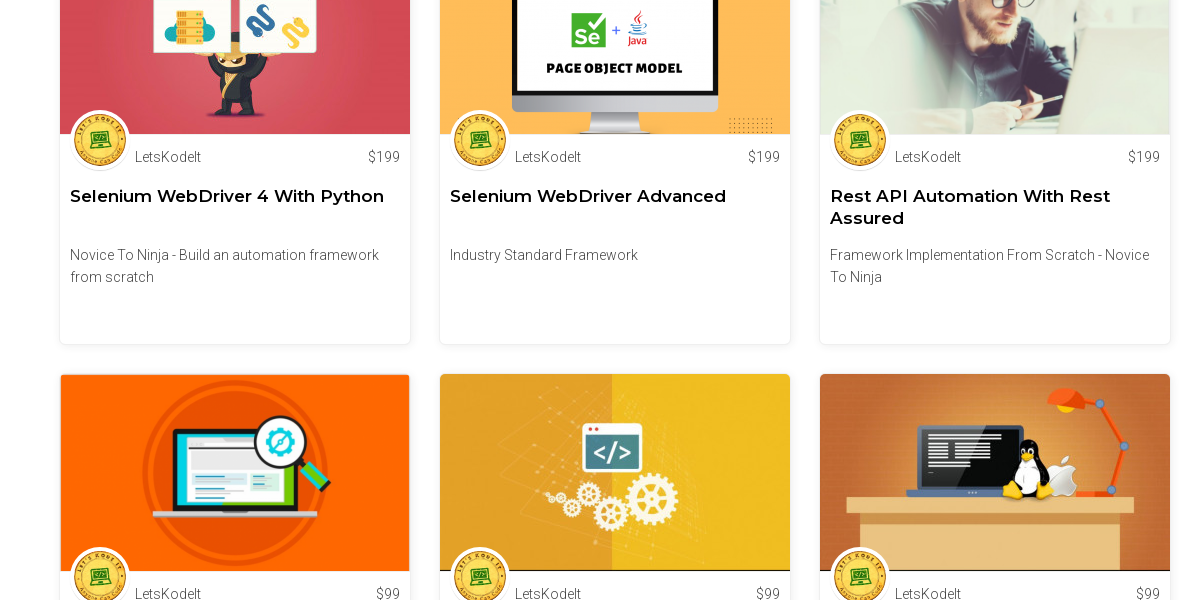

Located all course elements with class 'zen-course-list'
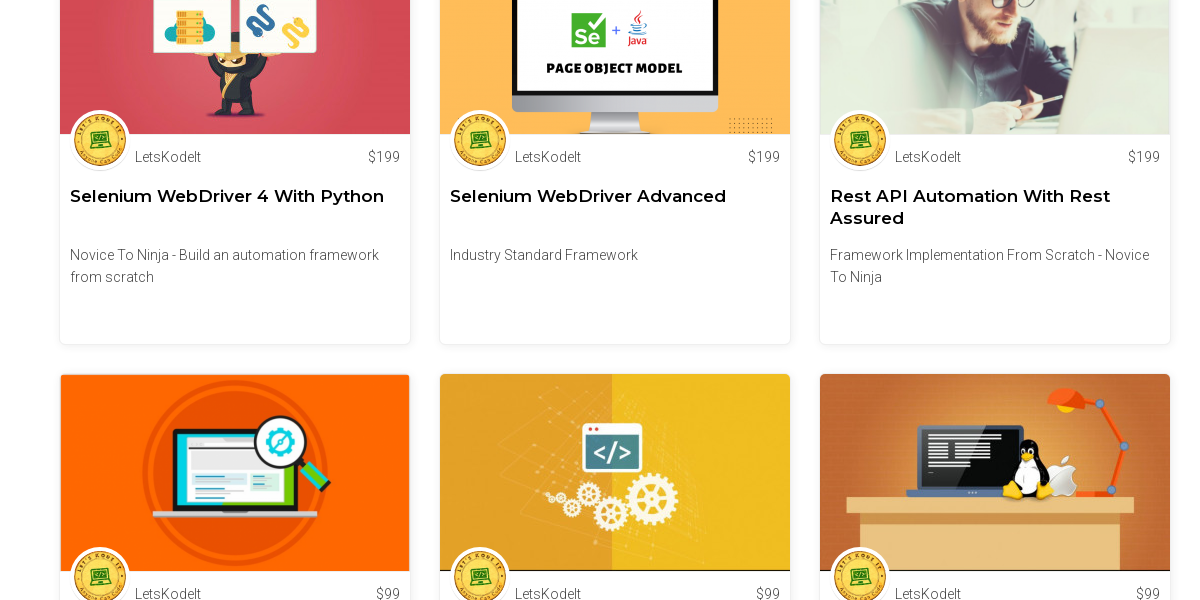

Counted 11 course elements
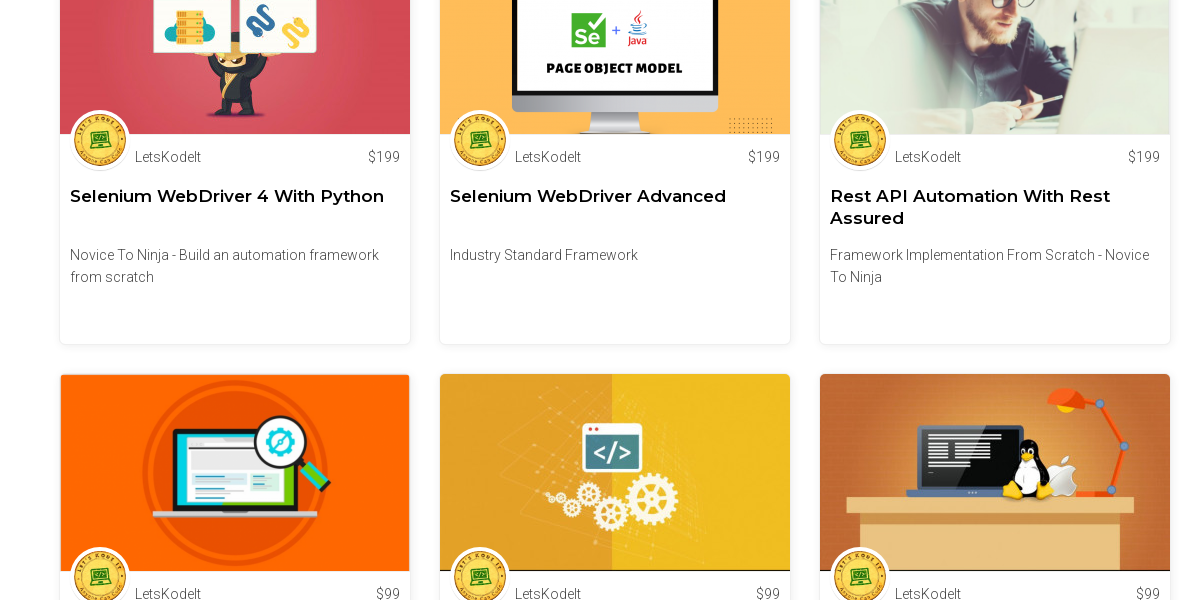

Verified that exactly 11 course elements are displayed
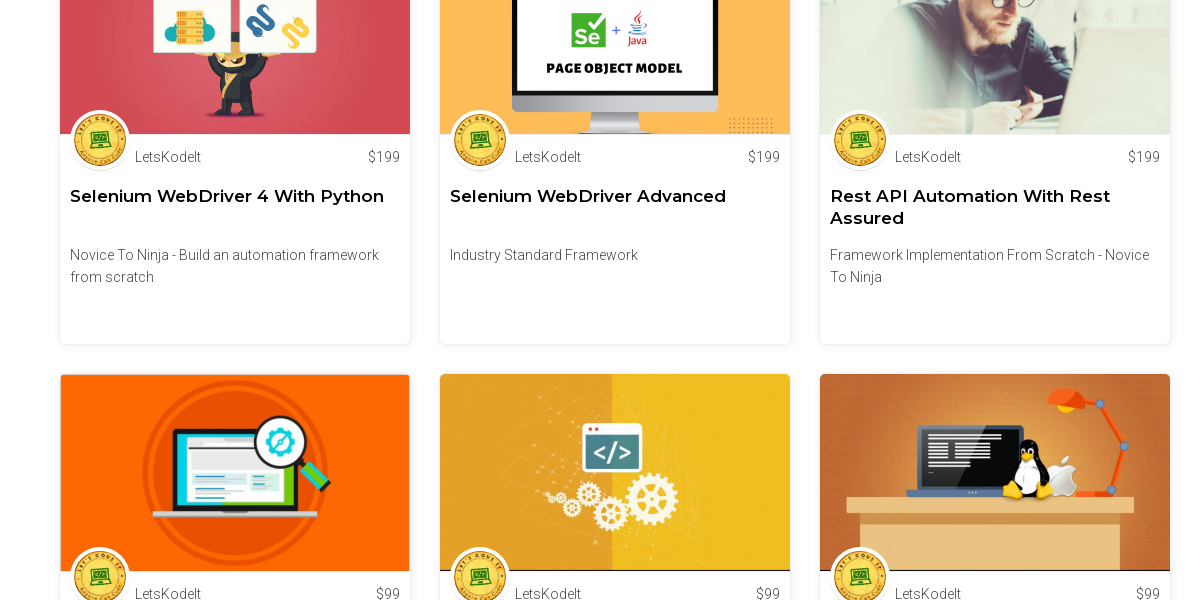

Switched back to original practice page by bringing it to front
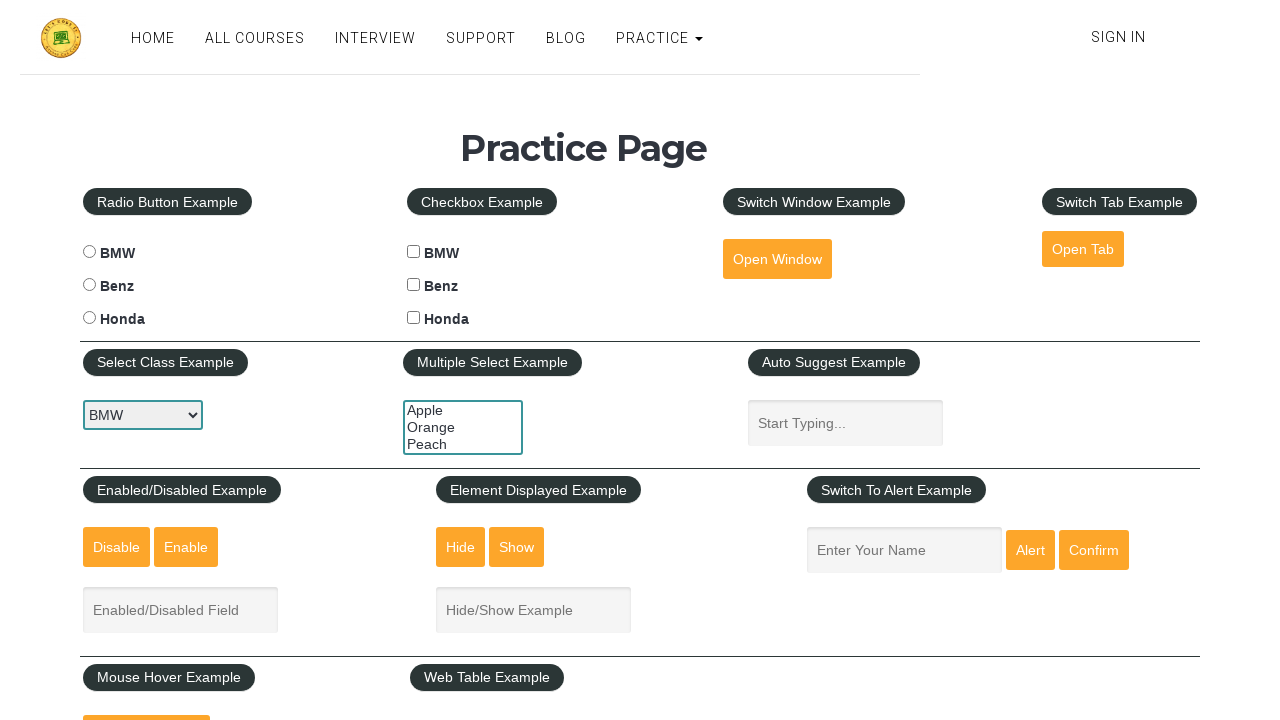

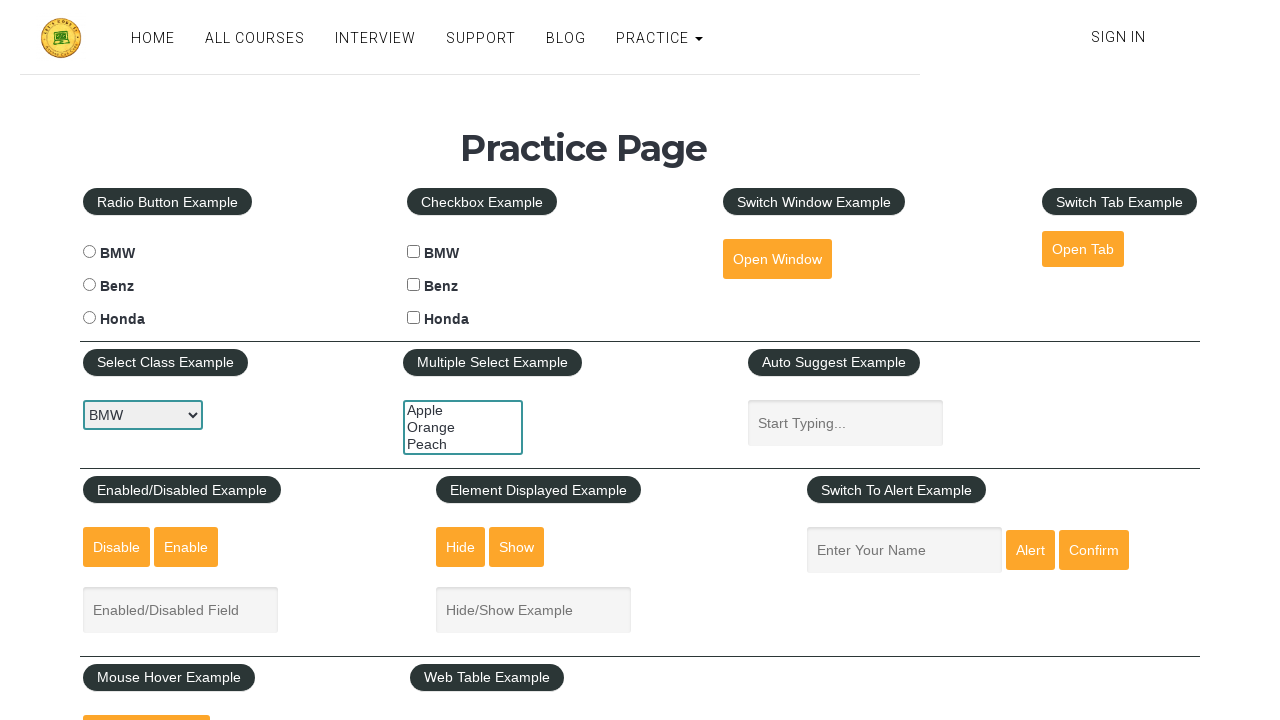